Tests select dropdown interaction by selecting an option using both value and visible text methods on a practice page

Starting URL: https://suninjuly.github.io/selects1.html

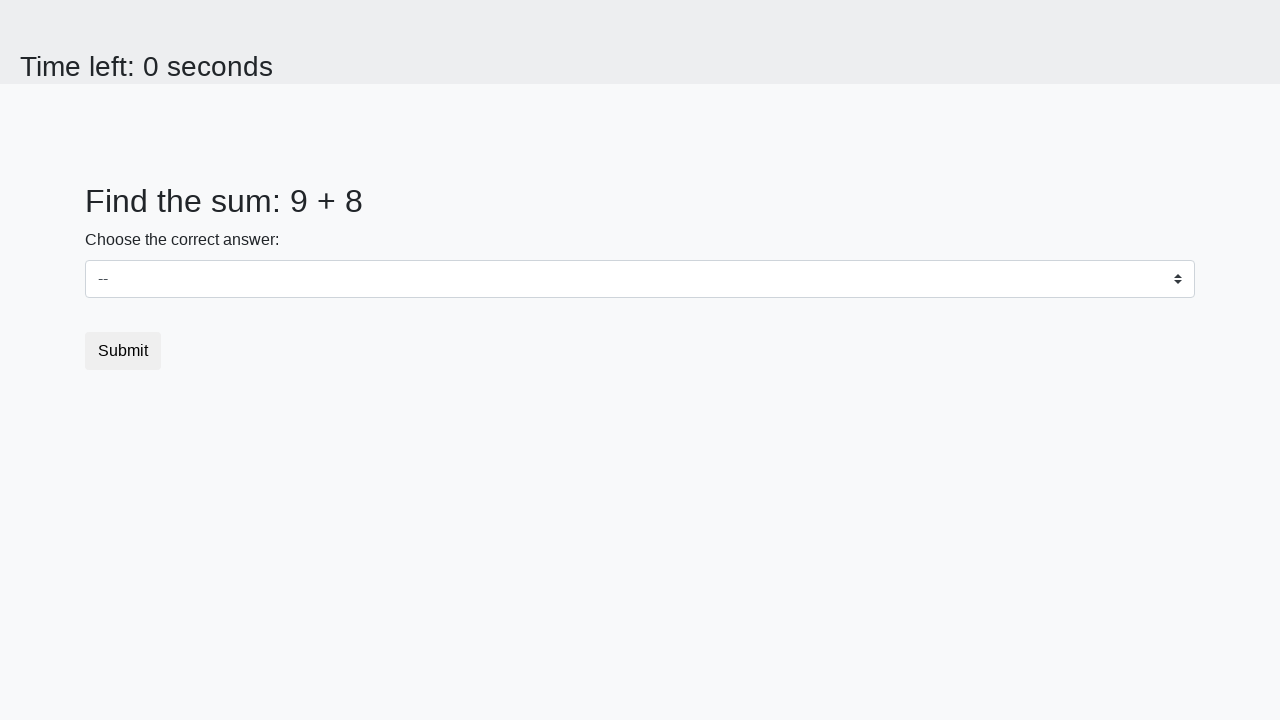

Navigated to select dropdown practice page
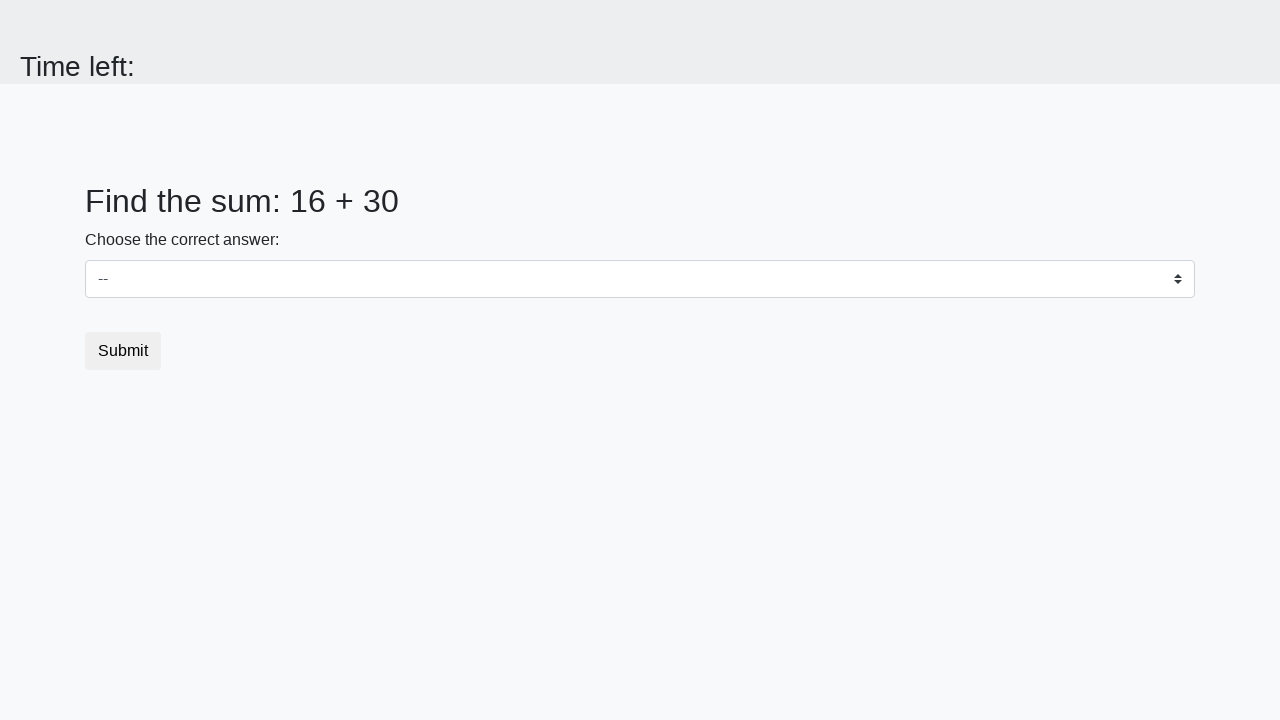

Selected option with value '41' from dropdown on select
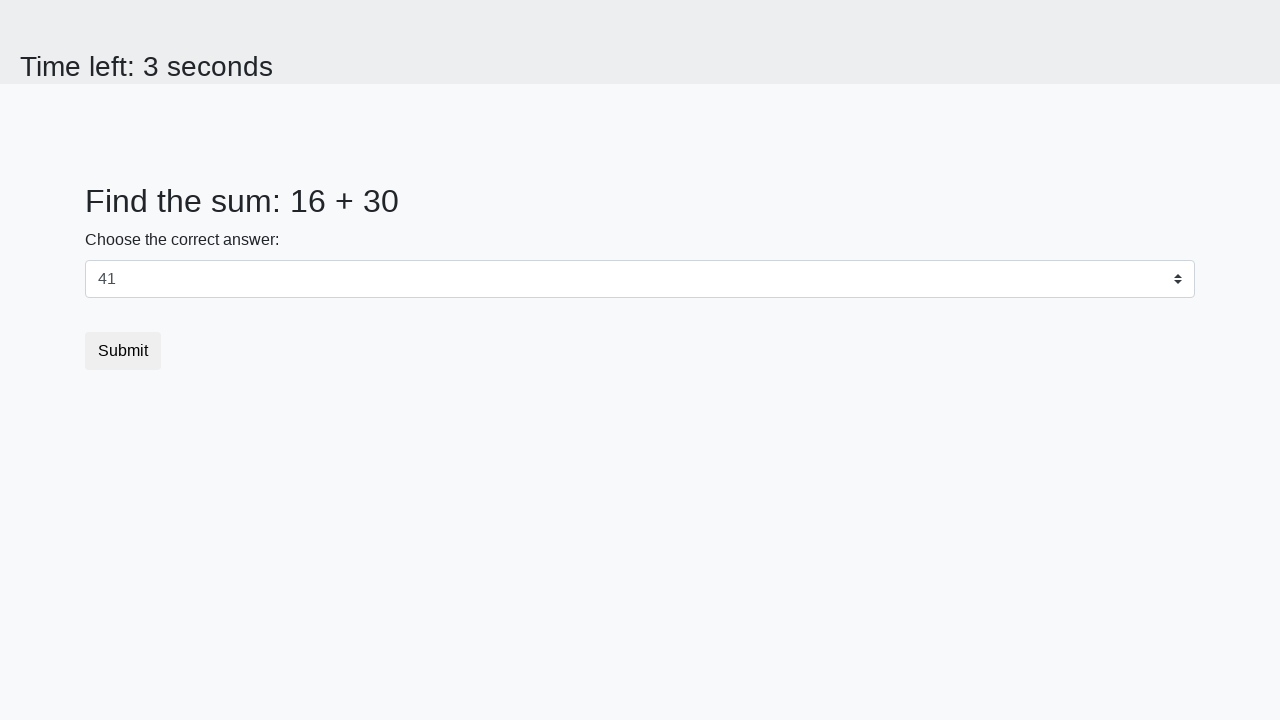

Selected option with visible text '41' from dropdown on select
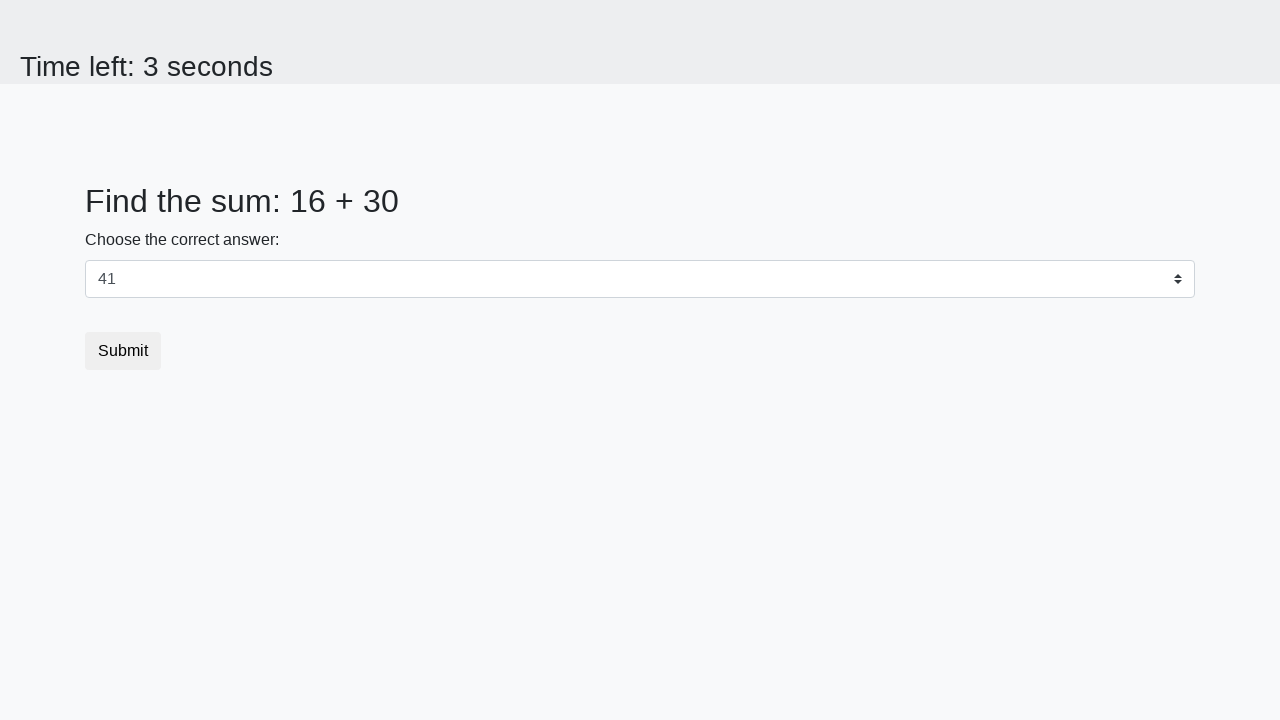

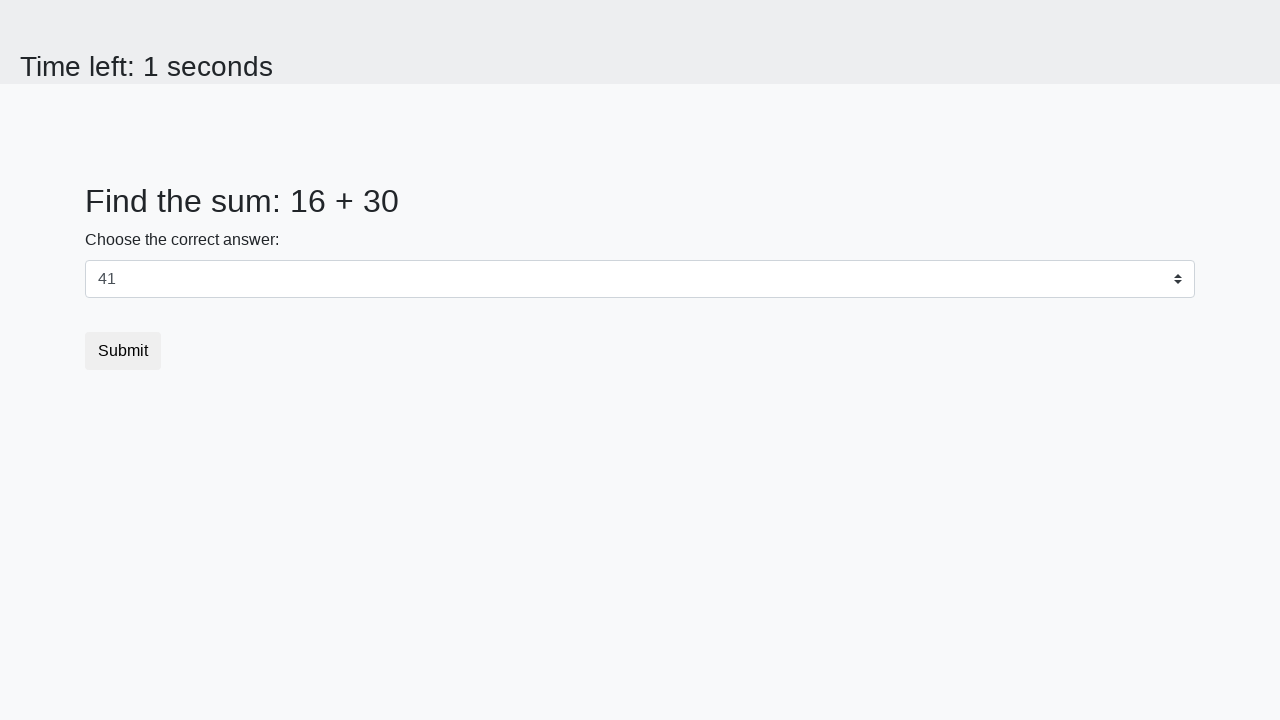